Tests single select dropdown functionality on a QA practice site by selecting a language option from a dropdown menu.

Starting URL: https://www.qa-practice.com/elements/select/single_select

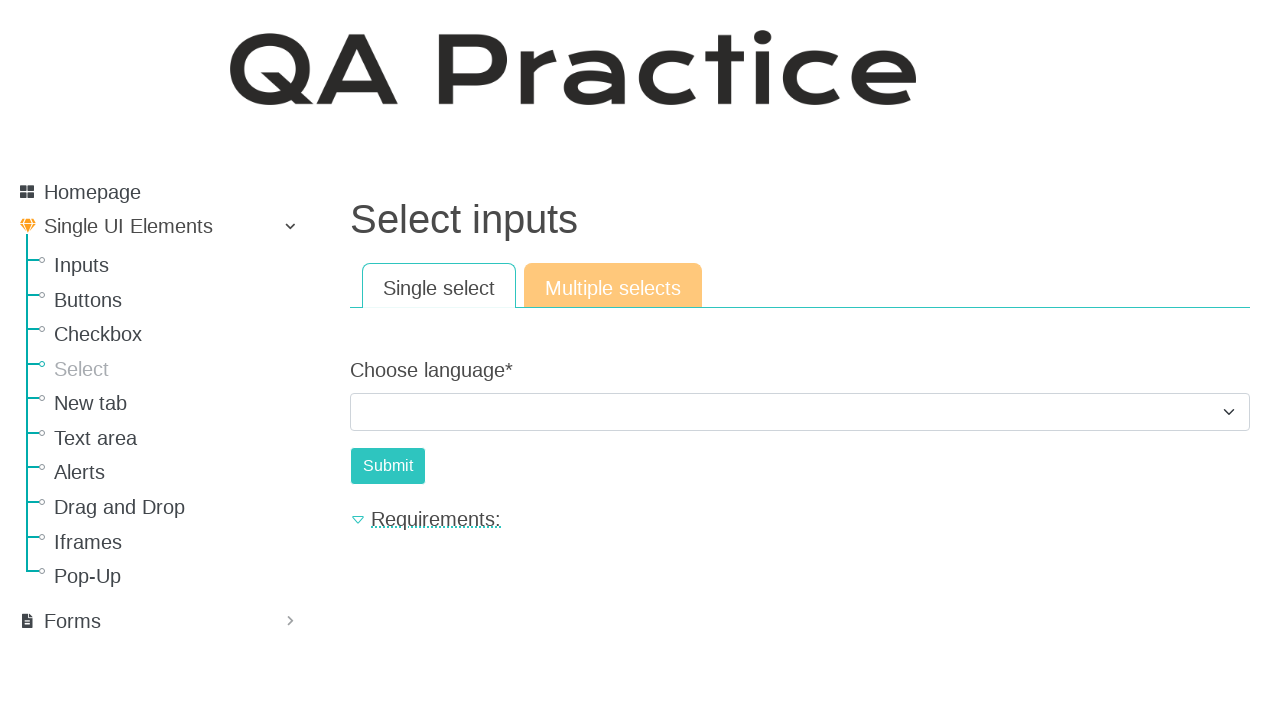

Language dropdown selector became visible
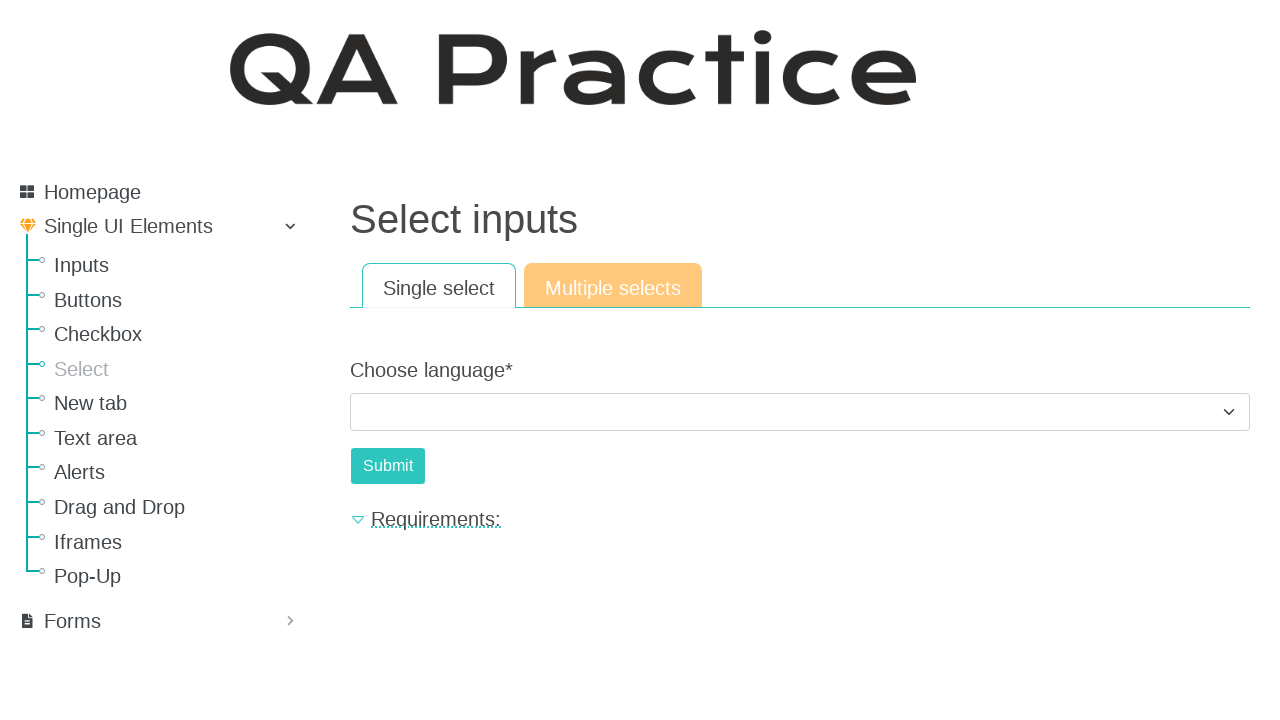

Selected 'Python' option from language dropdown on #id_choose_language
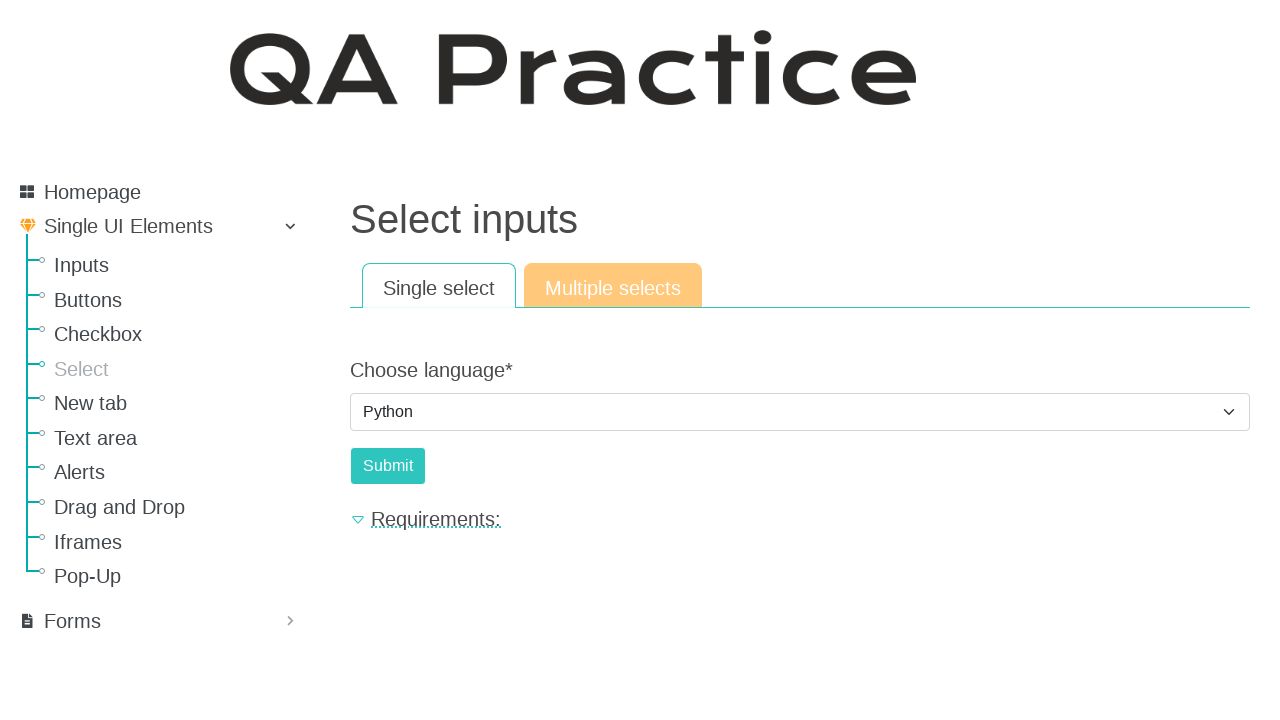

Waited 1 second for selection to take effect
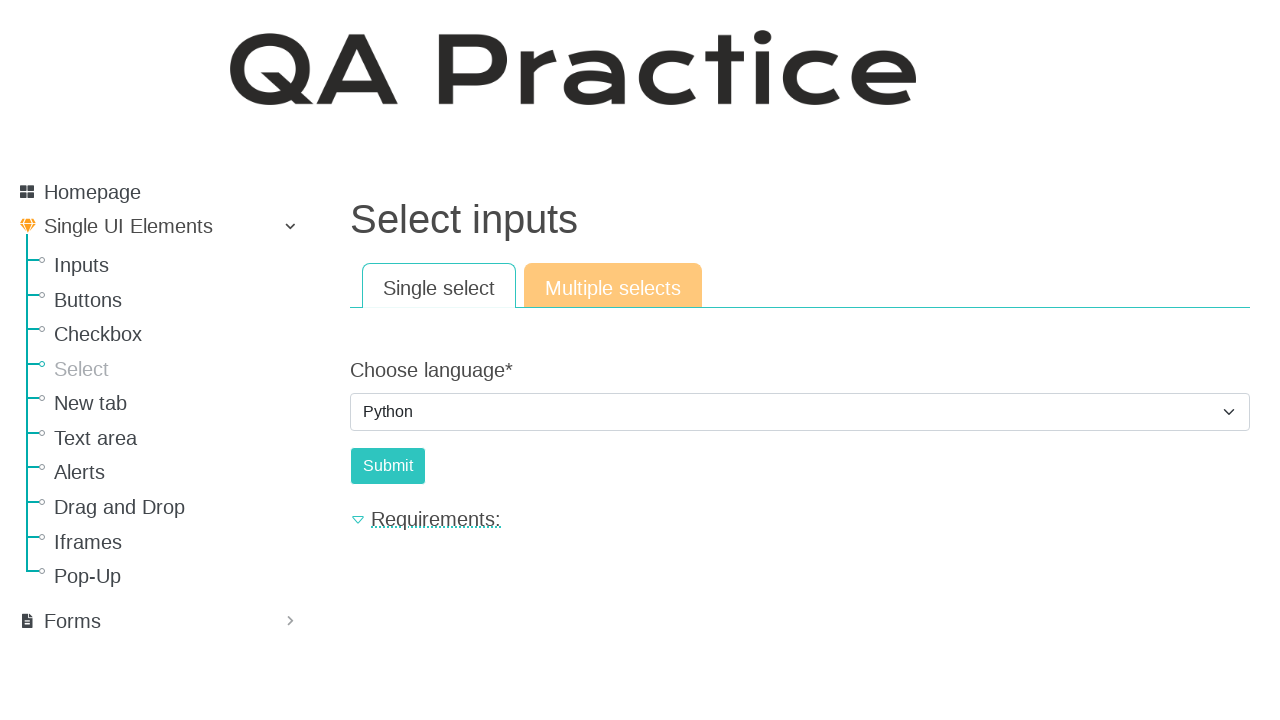

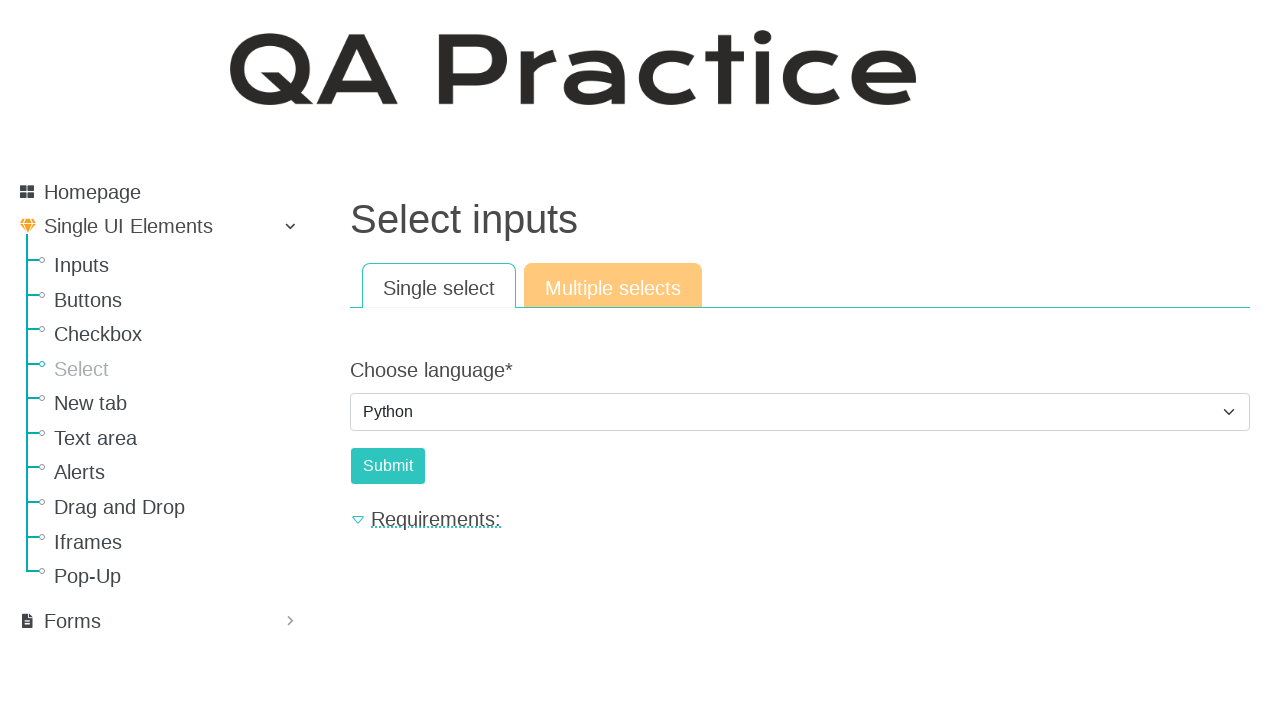